Tests drag and drop functionality by dragging photo items to a trash area within an iframe, using both dragTo method and manual mouse movements

Starting URL: https://www.globalsqa.com/demo-site/draganddrop/

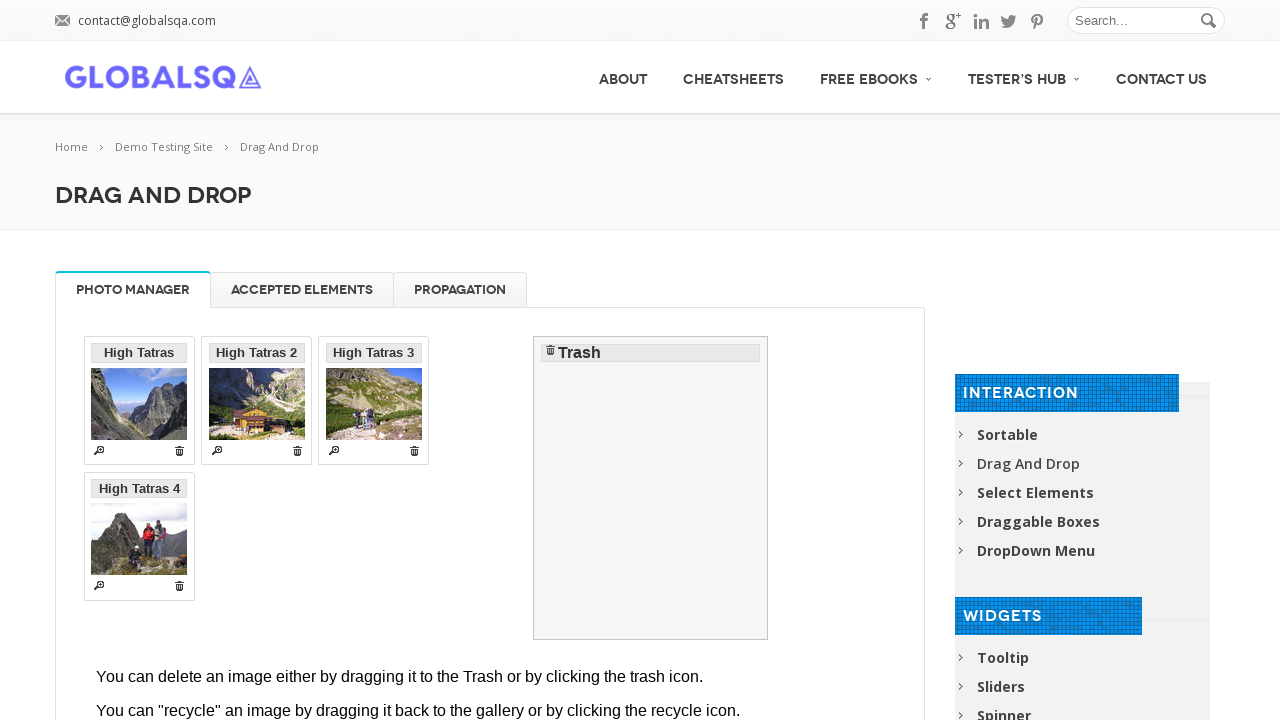

Located Photo Manager iframe
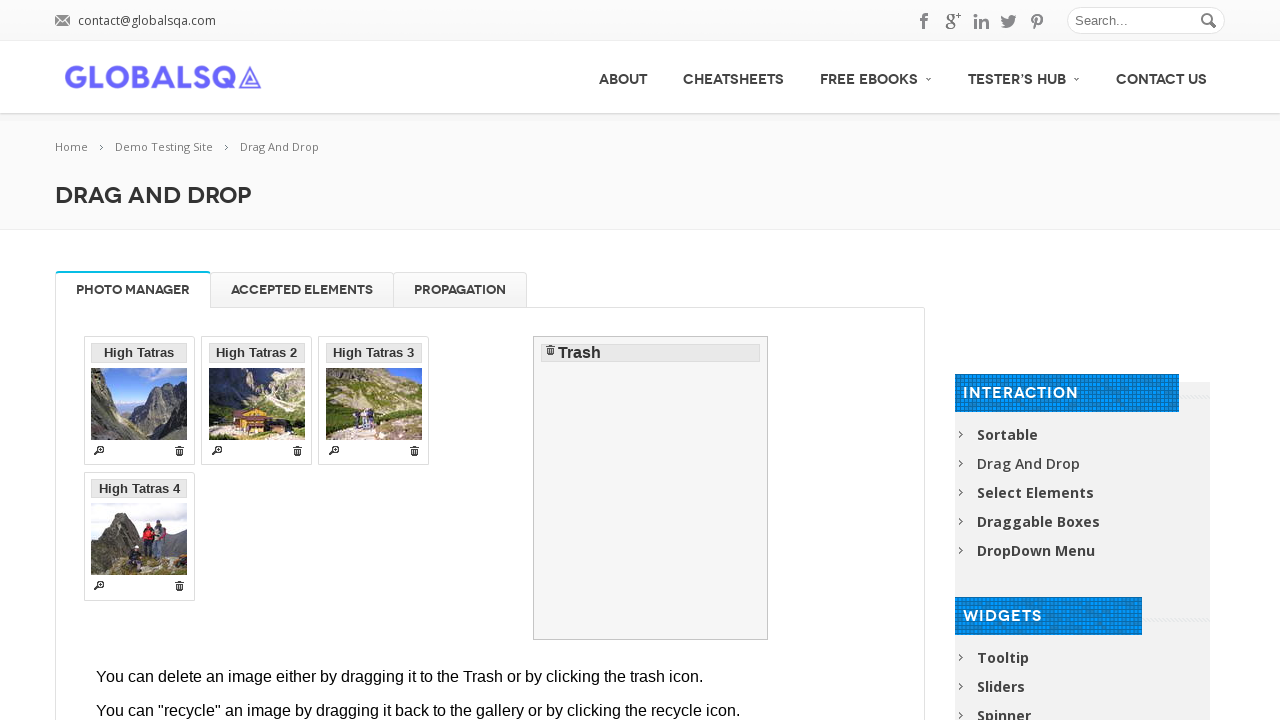

Dragged 'High Tatras 2' photo to trash using dragTo method at (651, 488)
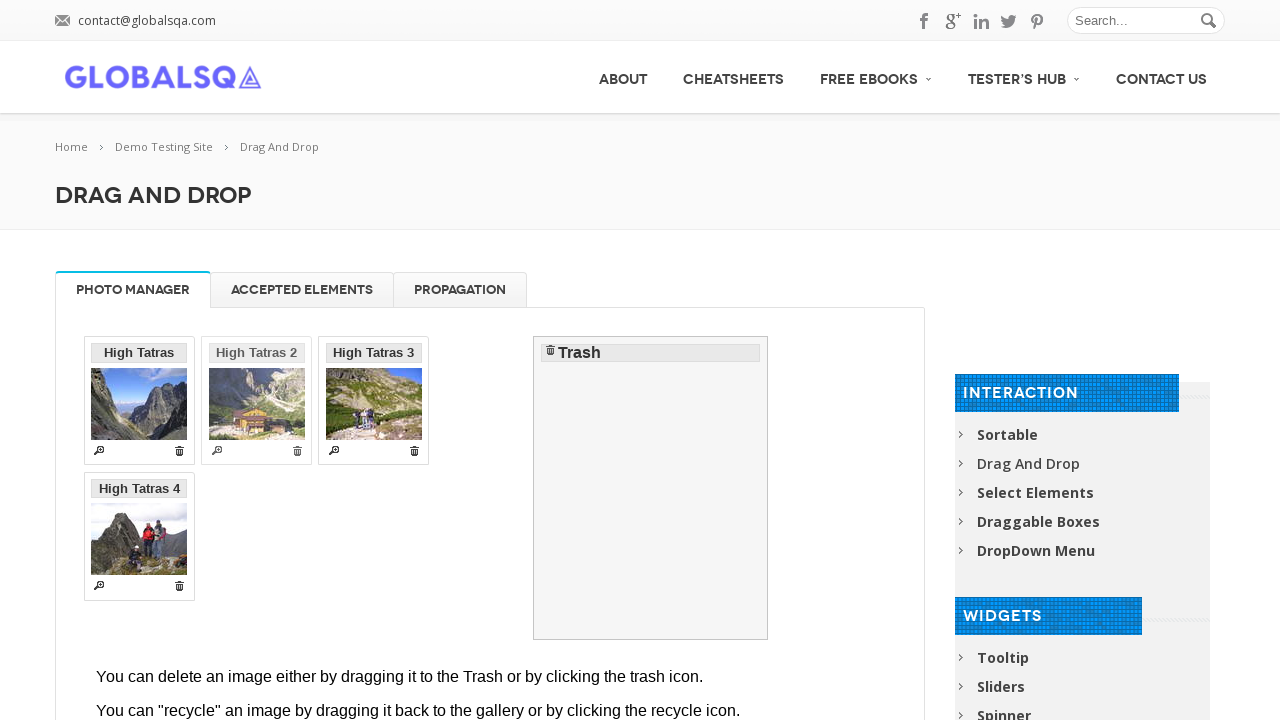

Hovered over 'High Tatras 3' photo at (257, 353) on [rel-title="Photo Manager"] iframe >> internal:control=enter-frame >> .ui-widget
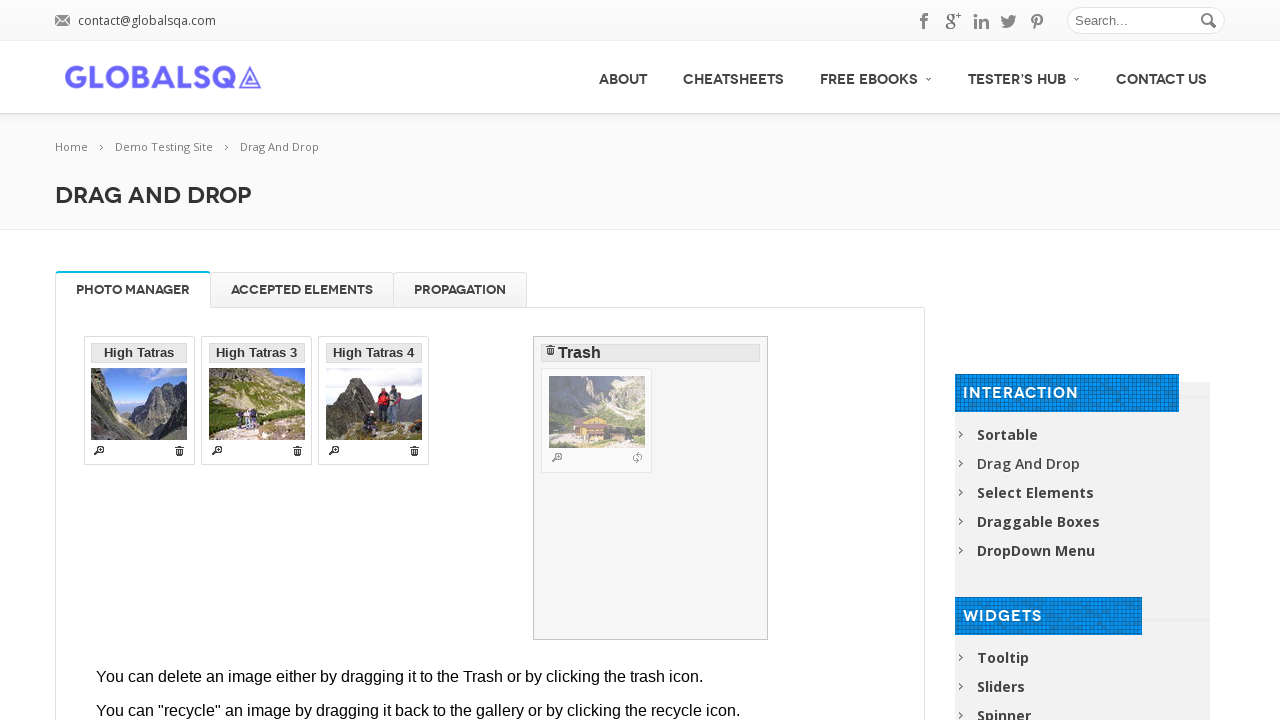

Pressed mouse button down on 'High Tatras 3' at (257, 353)
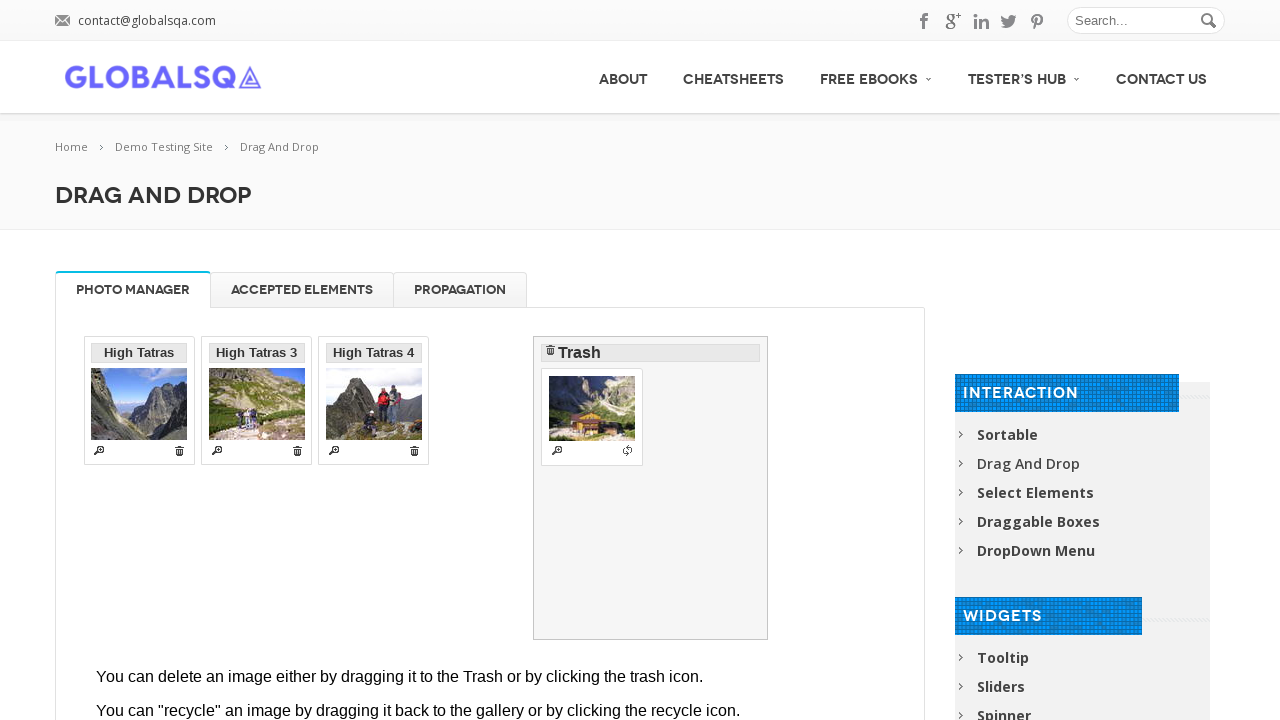

Moved mouse to trash area at (651, 488) on [rel-title="Photo Manager"] iframe >> internal:control=enter-frame >> #trash
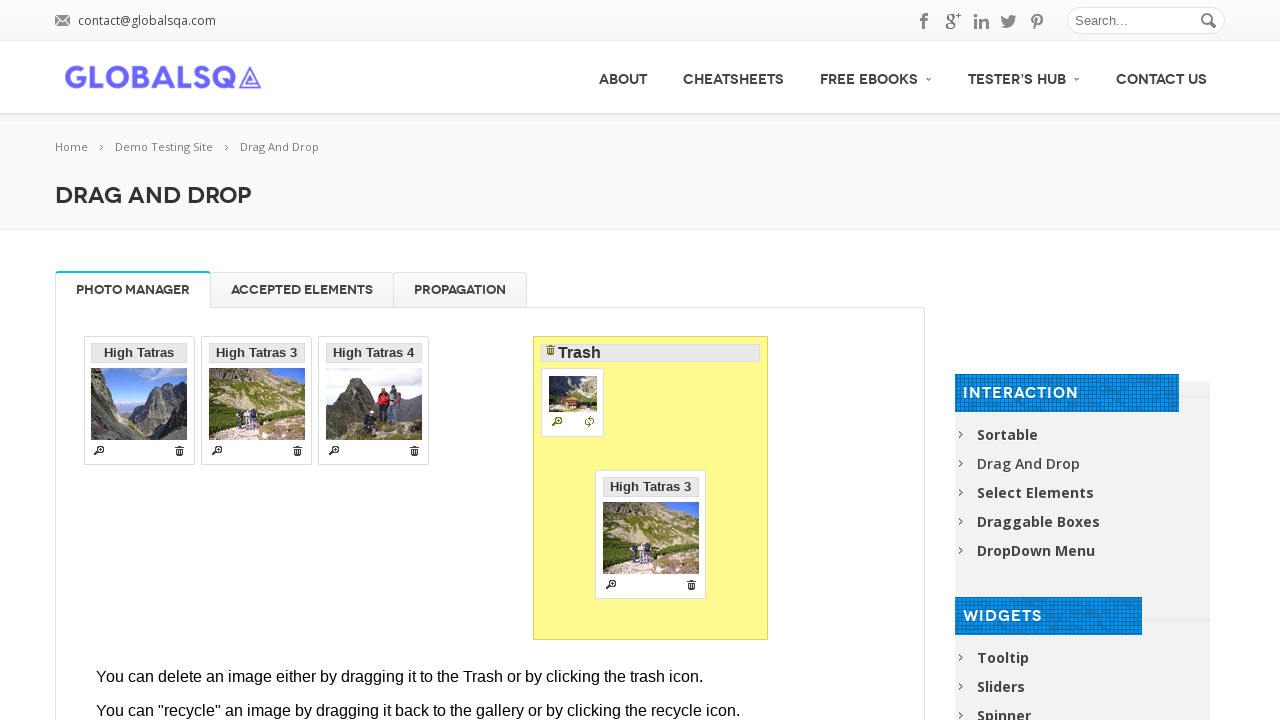

Released mouse button to drop 'High Tatras 3' in trash at (651, 488)
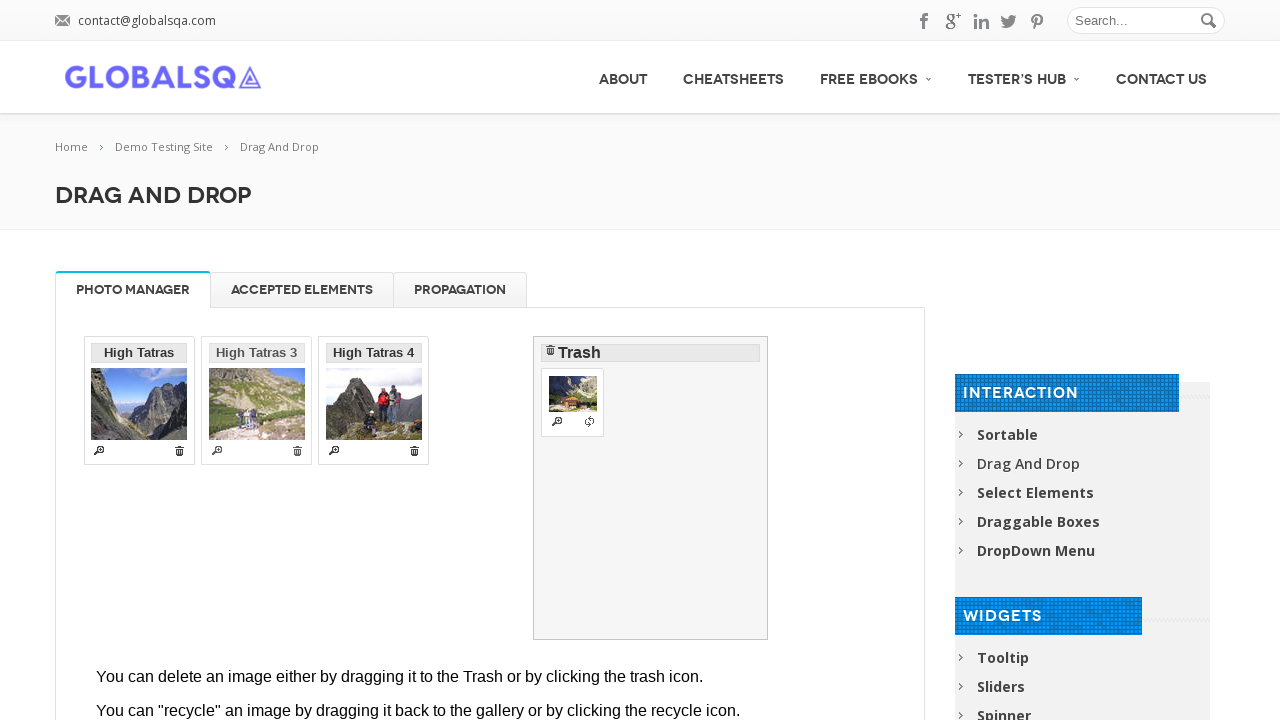

Verified both 'High Tatras 2' and 'High Tatras 3' are in trash
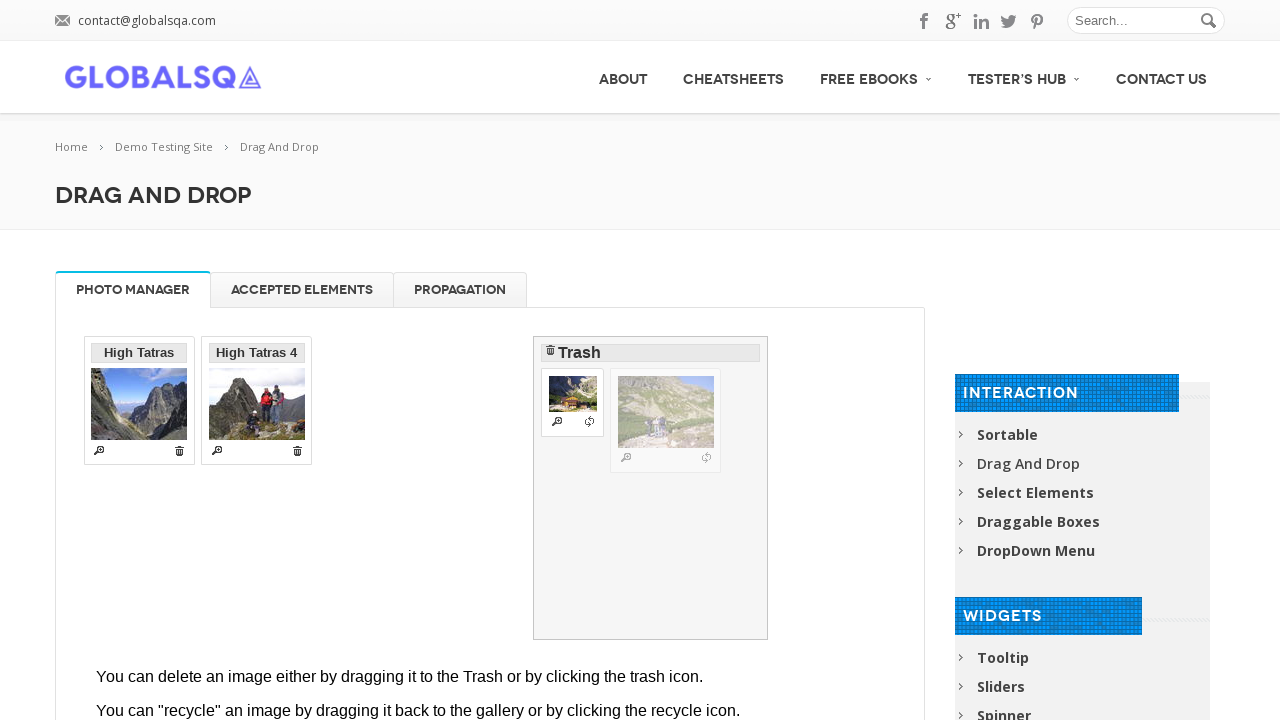

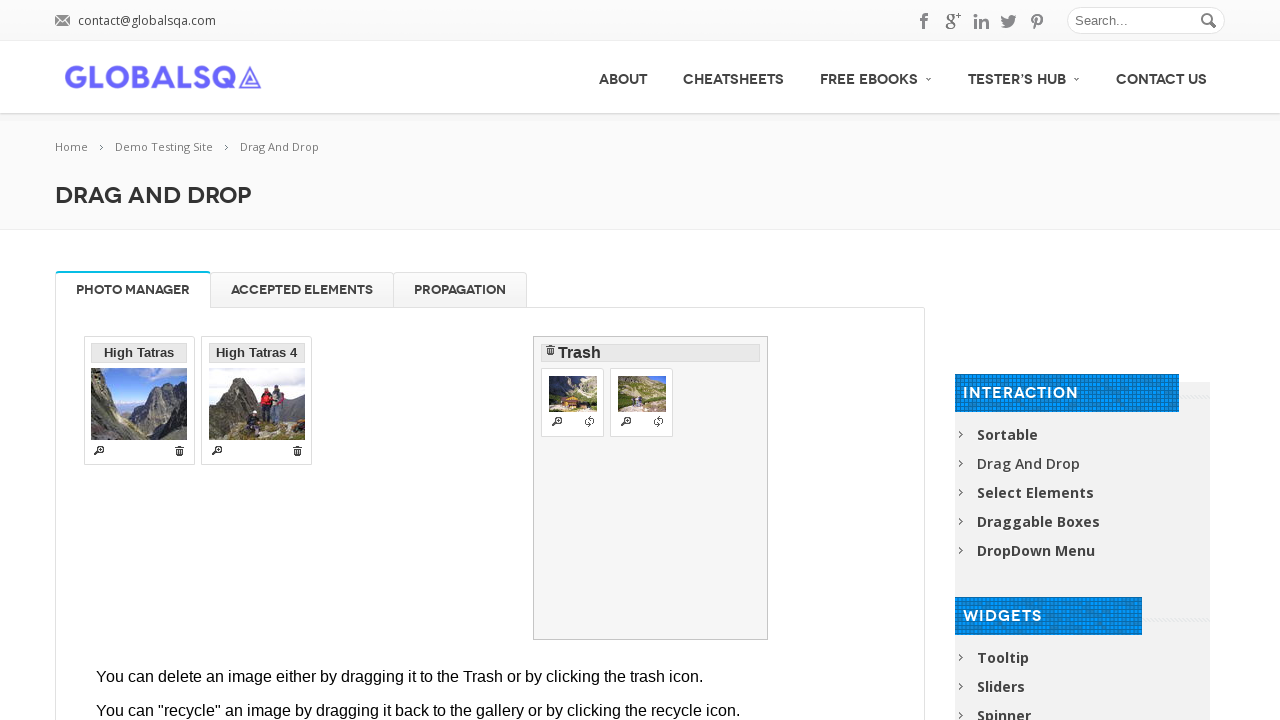